Tests the demoblaze product store by navigating to the homepage and clicking on the Phones category to view phone products.

Starting URL: https://demoblaze.com/#

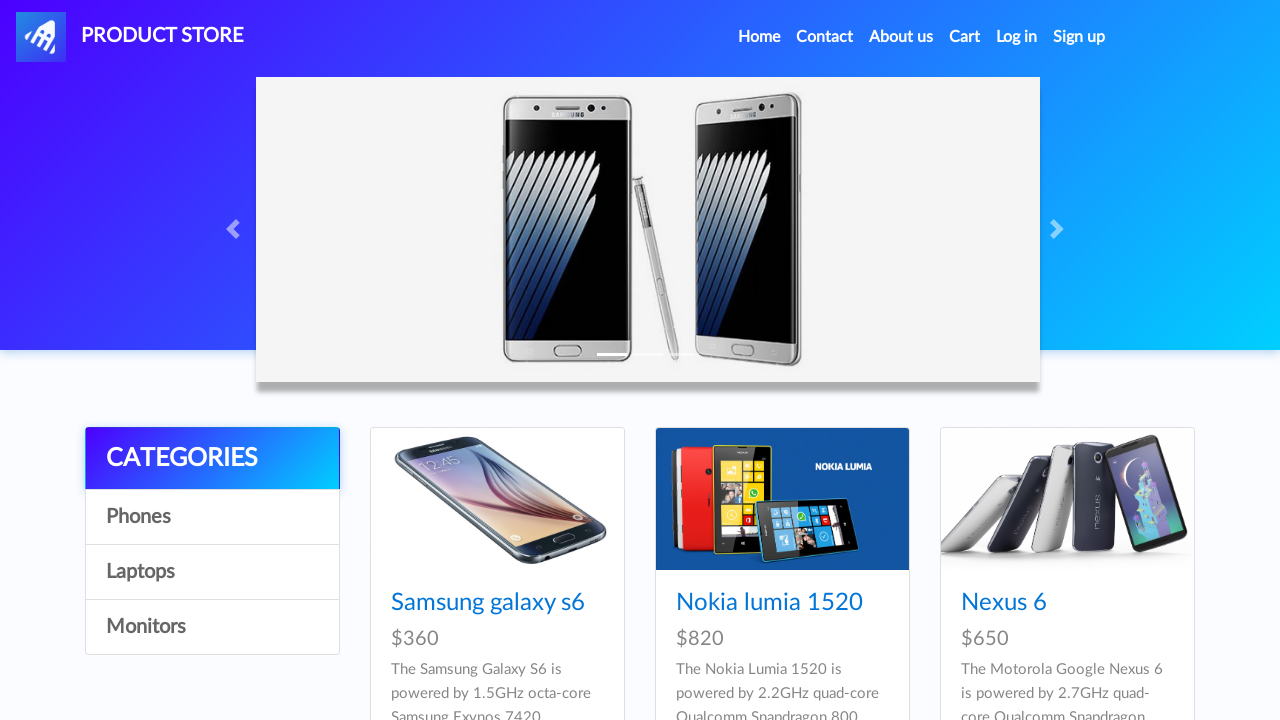

Waited for categories to be visible
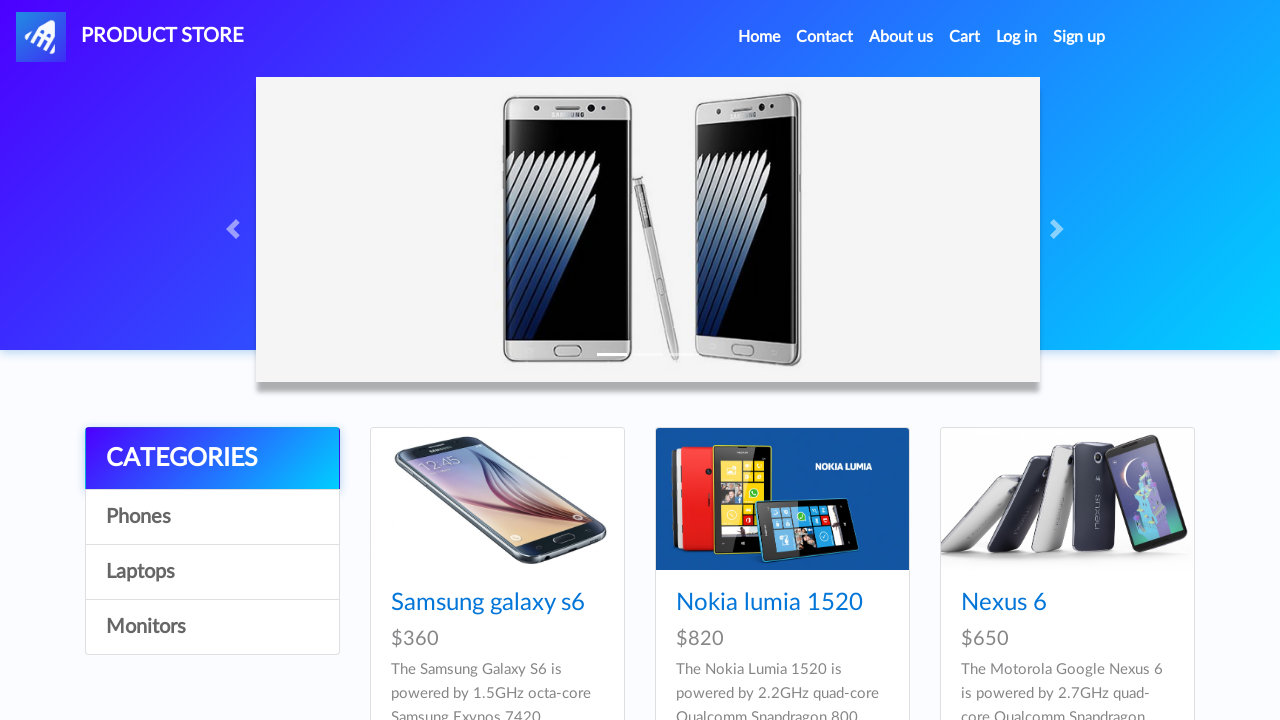

Clicked on Phones category at (212, 517) on text=Phones
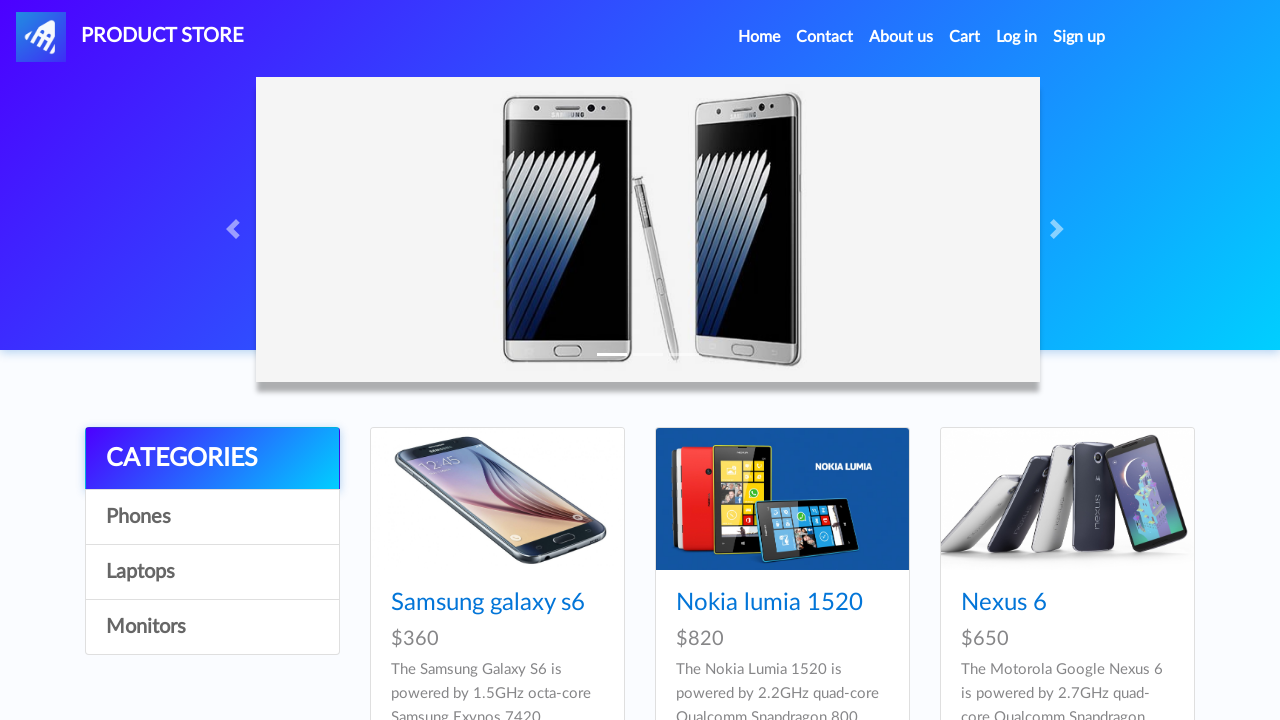

Phone products loaded successfully
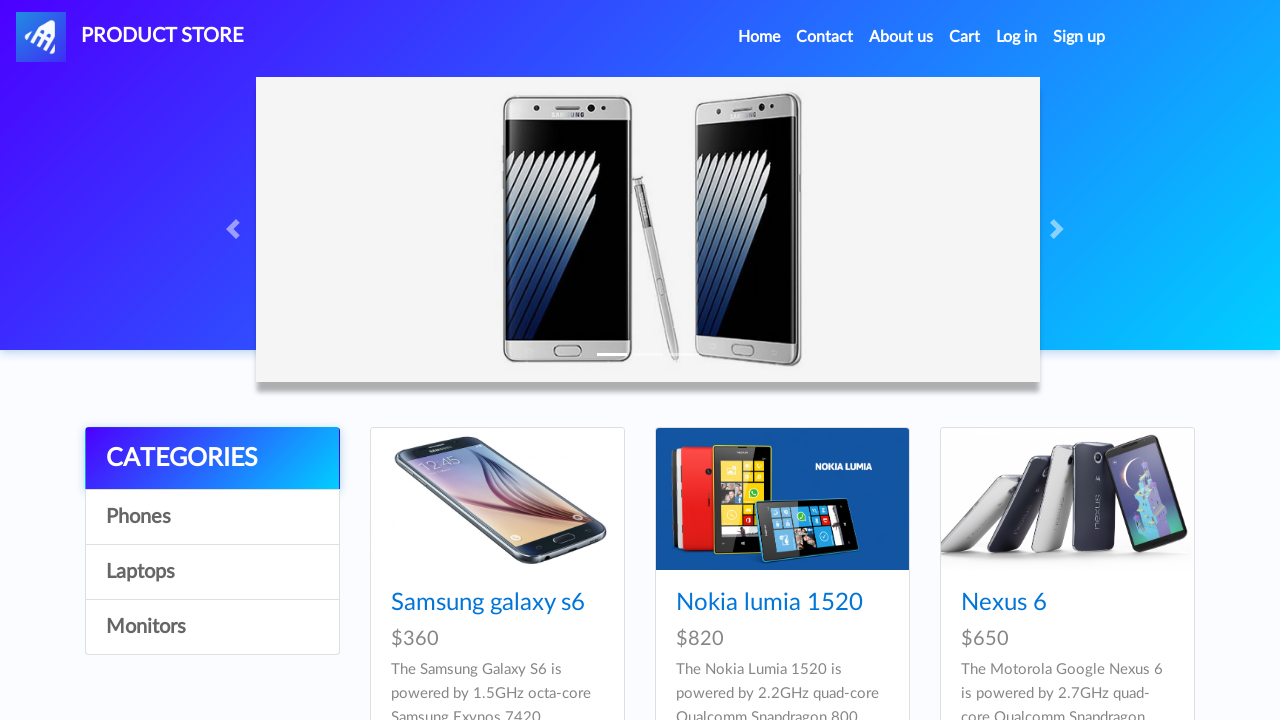

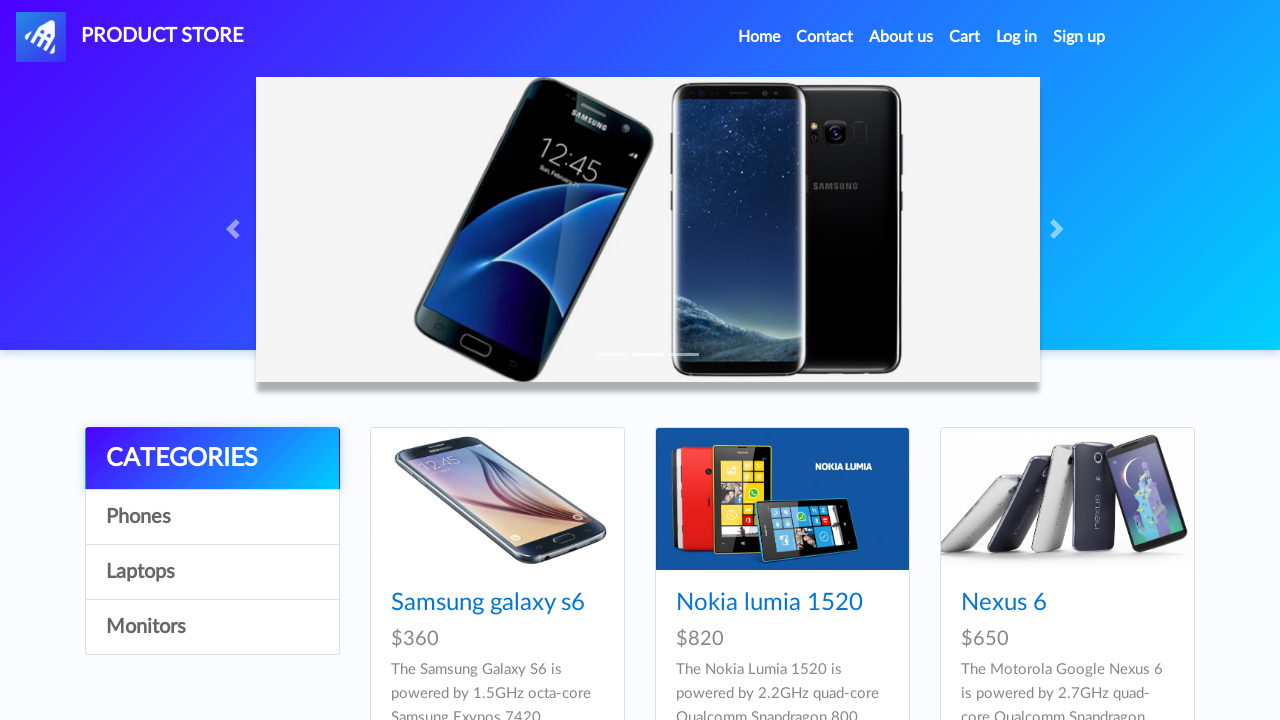